Verifies that the Avianca airlines homepage loads successfully by navigating to the site.

Starting URL: https://www.avianca.com/co/en/

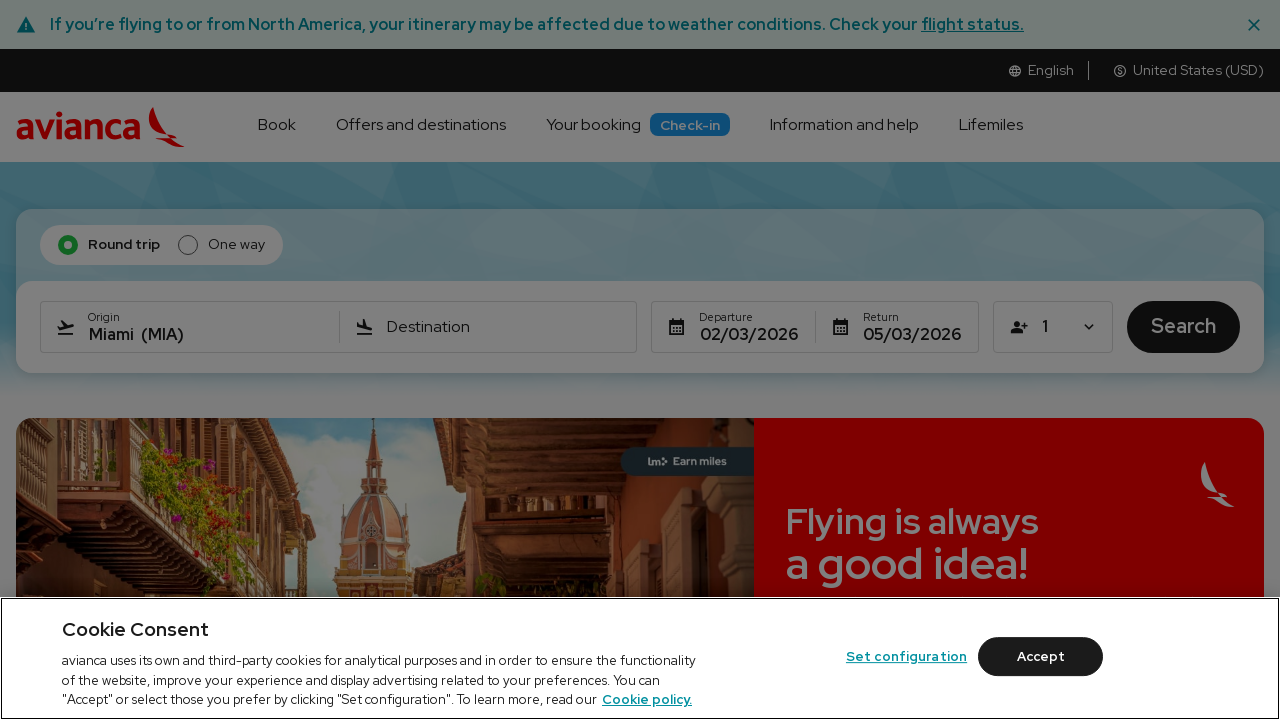

Navigated to Avianca airlines homepage
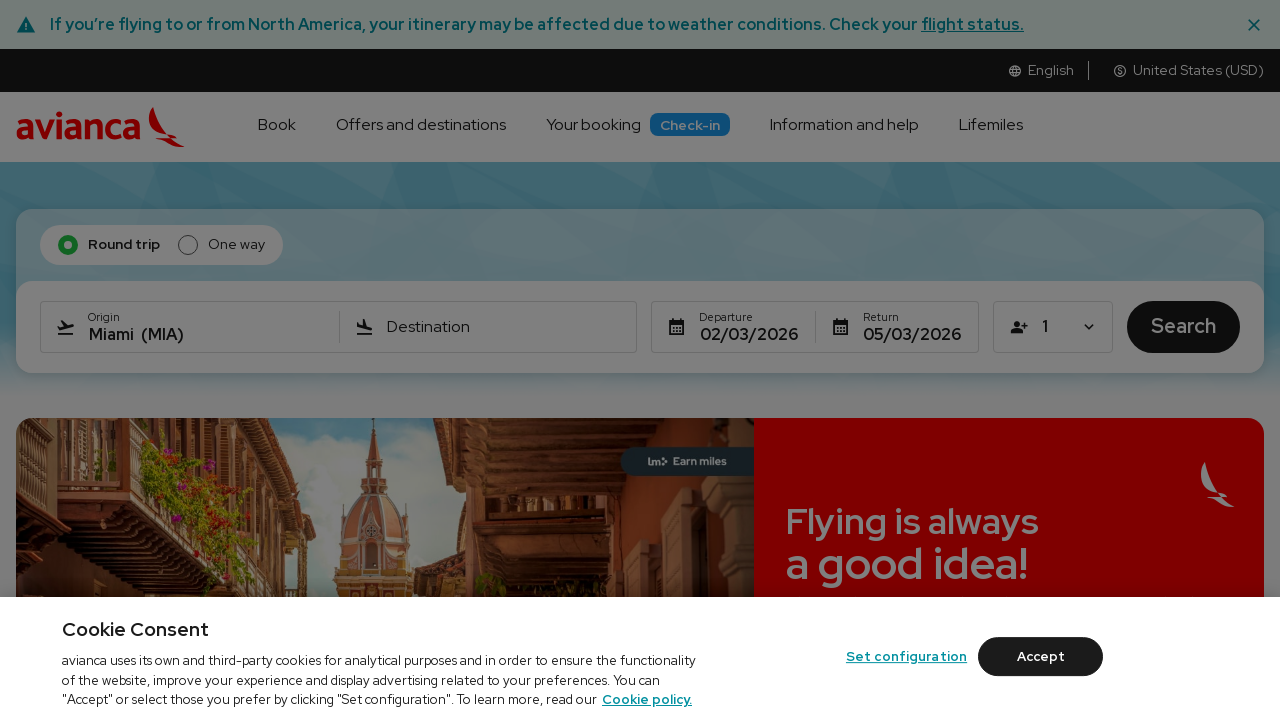

Page DOM content fully loaded
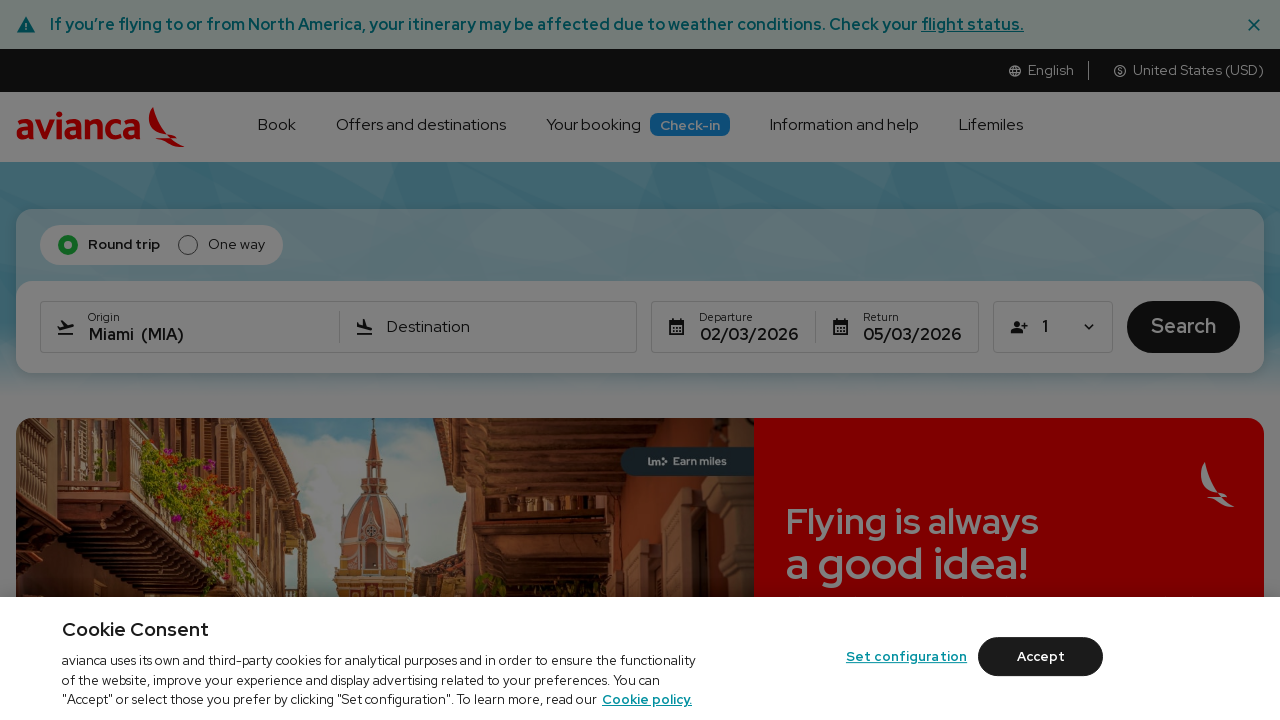

Body element is visible and page has loaded successfully
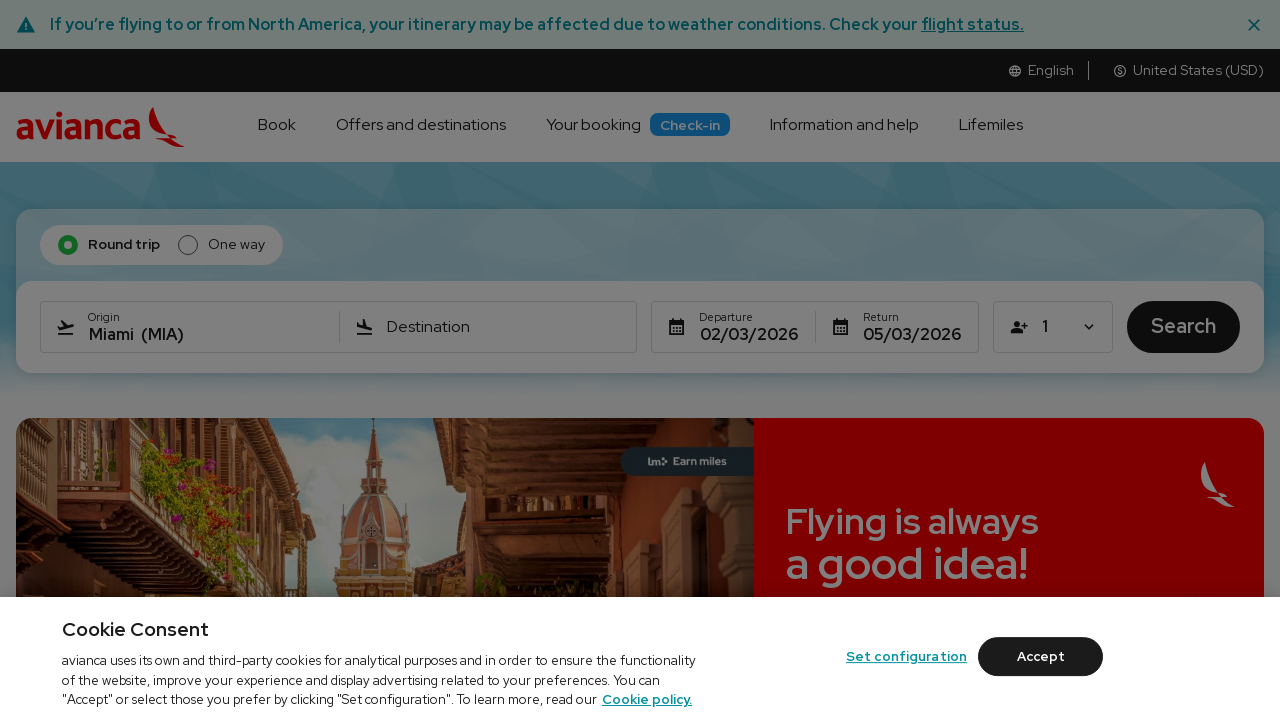

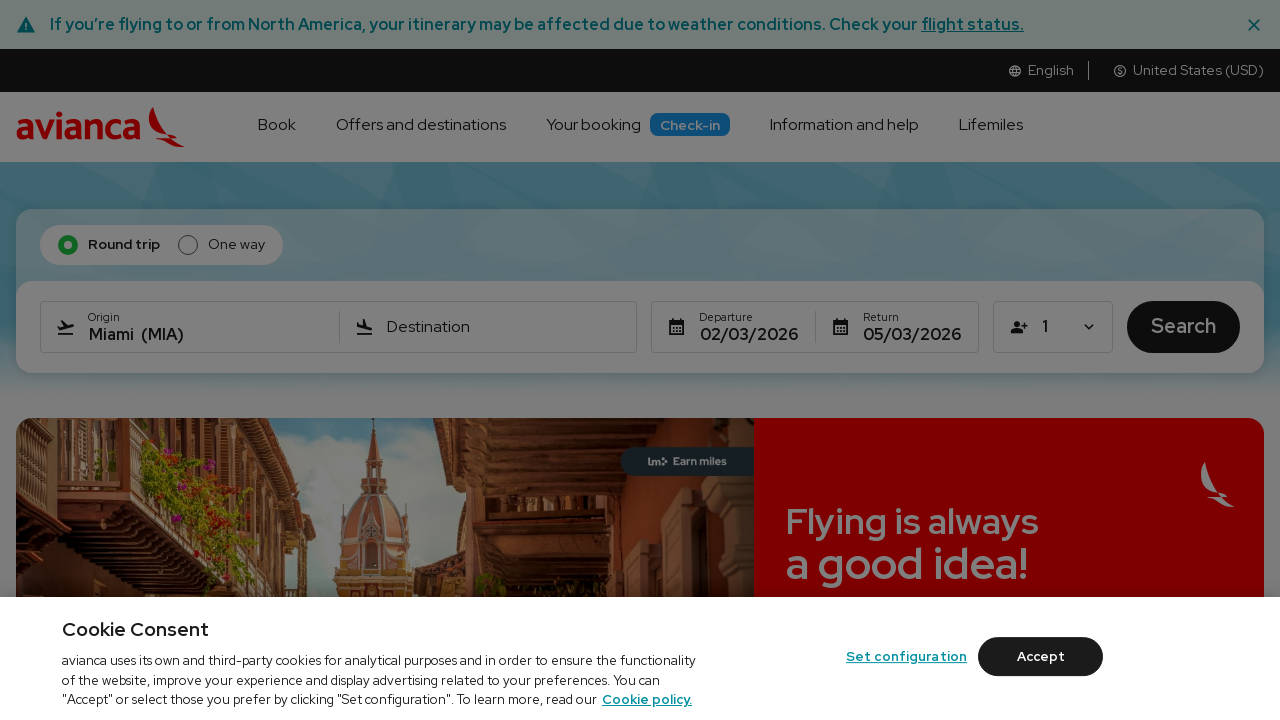